Tests BYJU's video lessons page by scrolling to the video section, selecting a class from dropdown, and clicking on a video link

Starting URL: https://byjus.com/byjus-classes-book-free-60-mins-class/?utm_source=google&utm_mode=CPA&utm_campaign=K10-IN

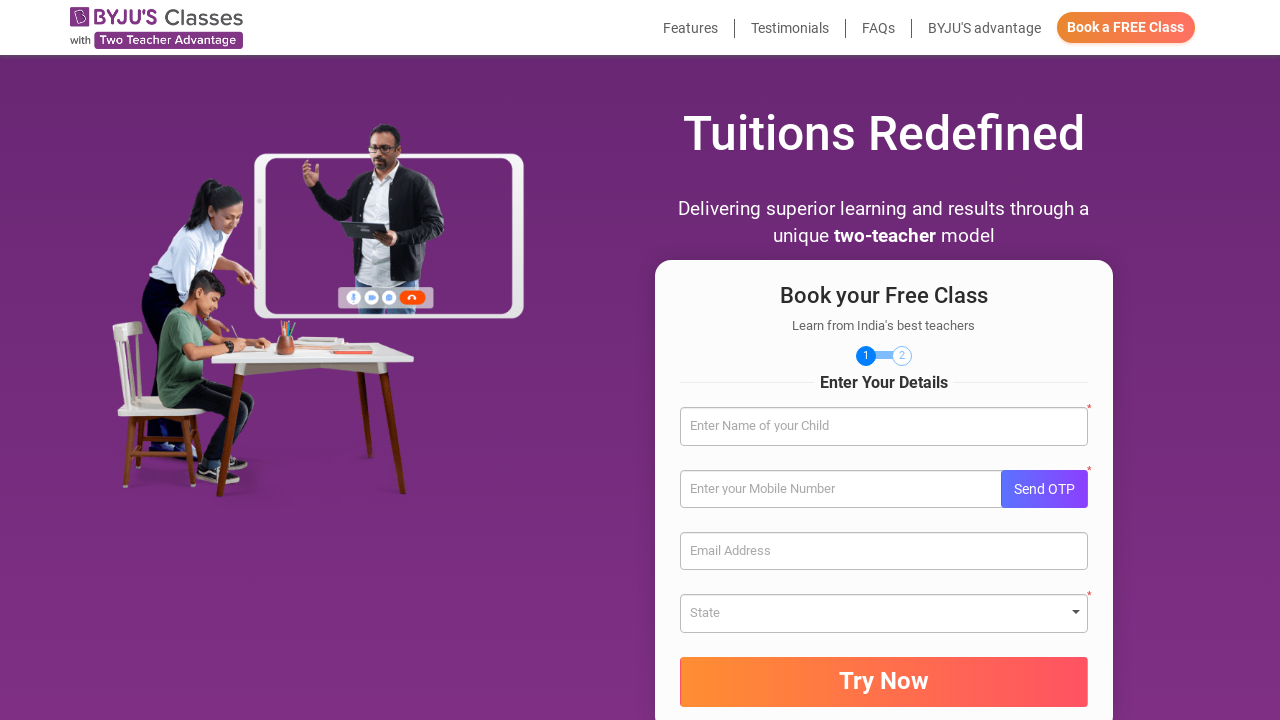

Scrolled to 'Watch video lessons' section
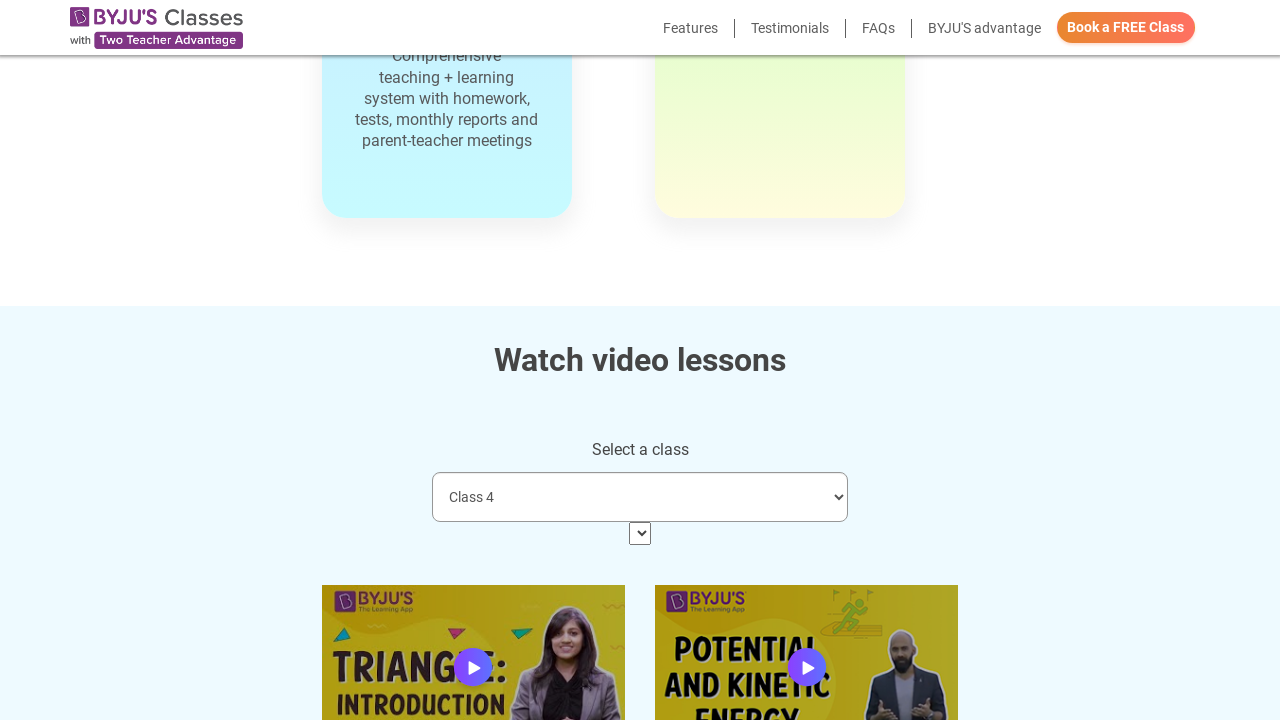

Selected 'Class 10' from video selection dropdown on select.form-control.video-selection
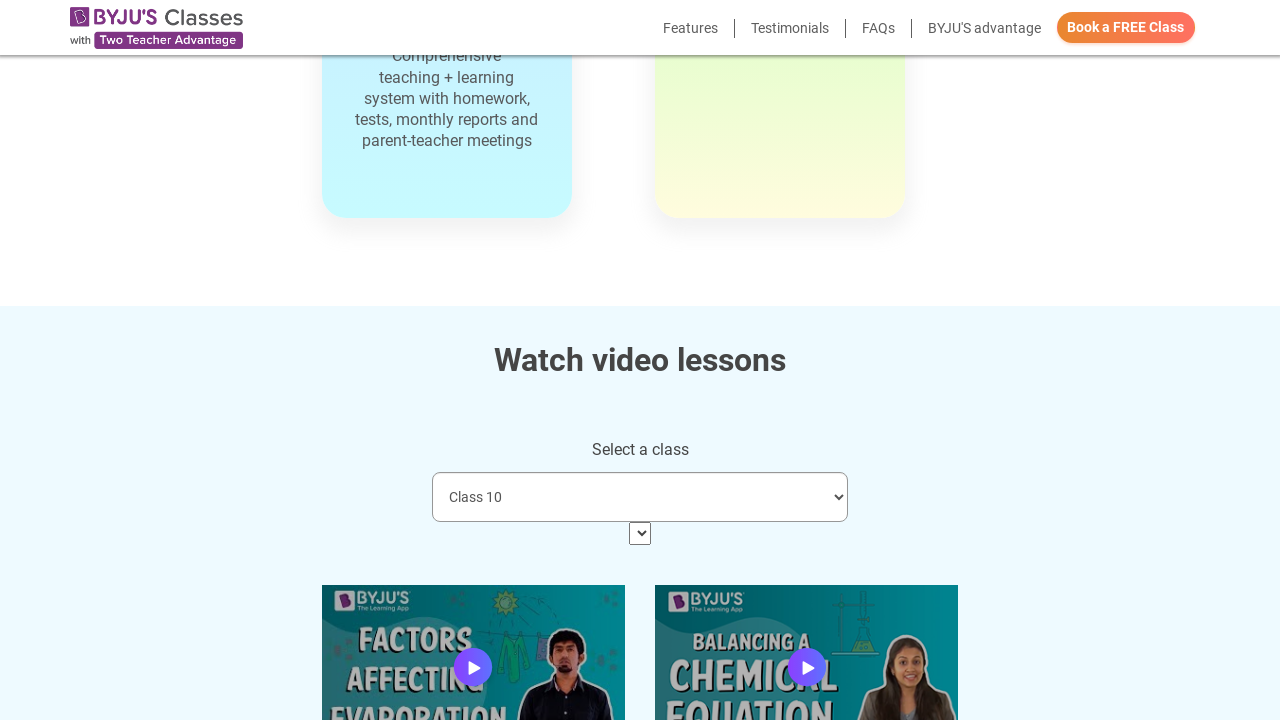

Clicked on the first video link at (473, 635) on xpath=//div[@class='row row-inline']//div[1]//a[1]
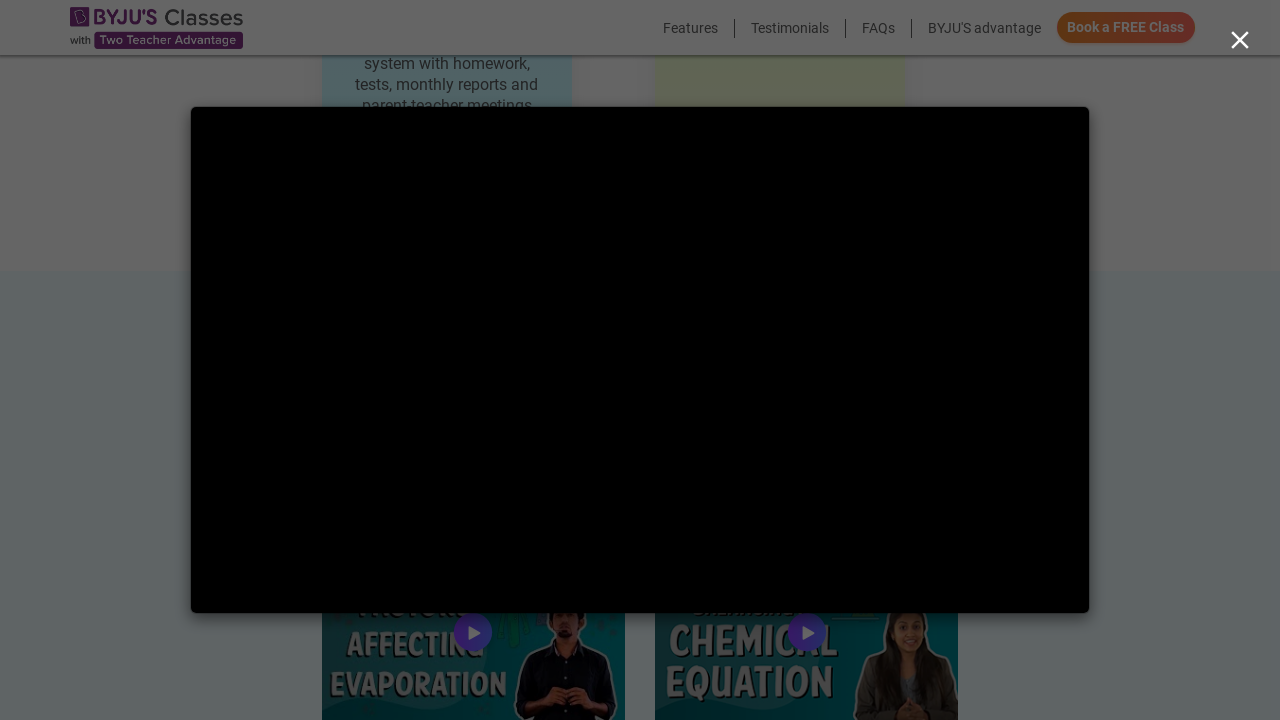

Page loaded after clicking video link
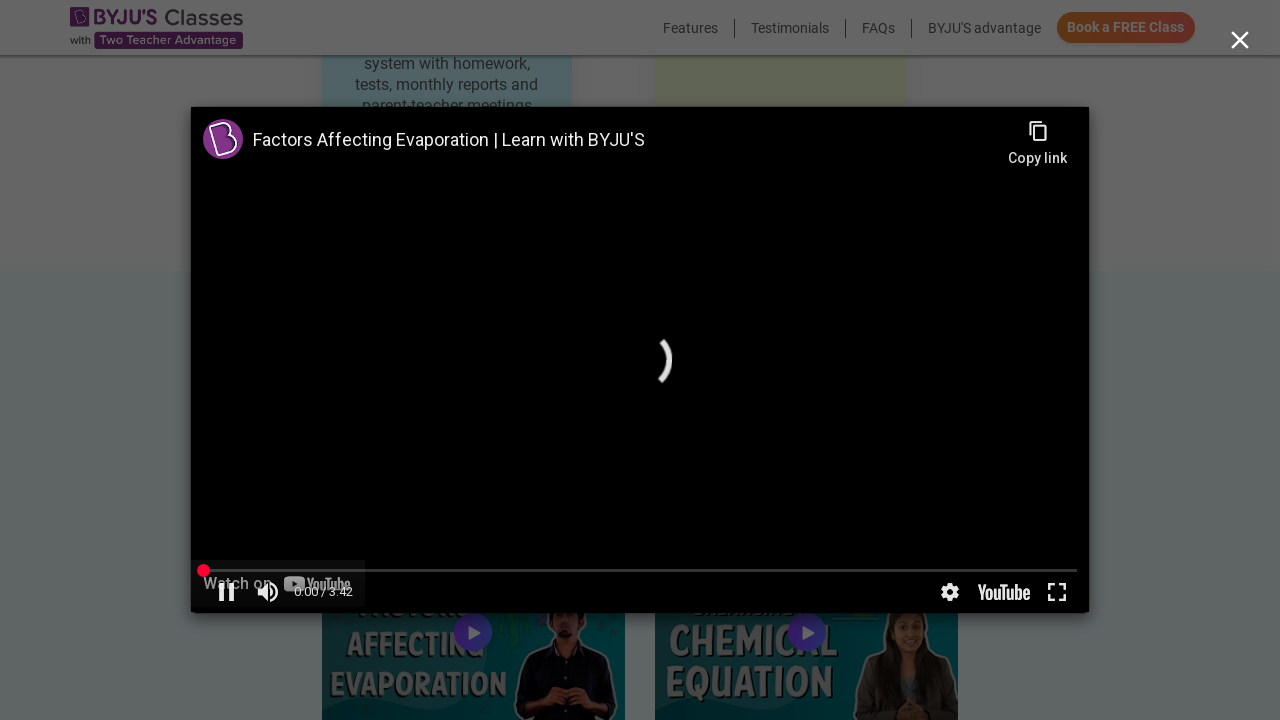

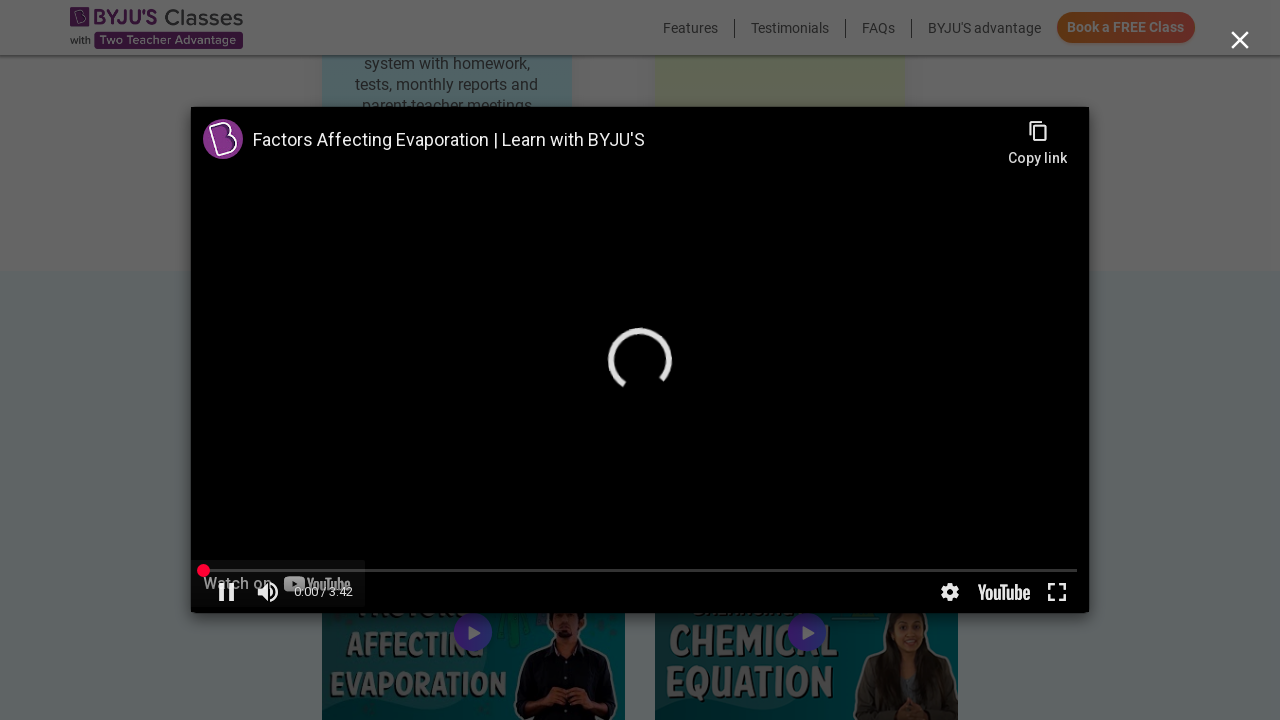